Tests a practice form by entering email, password, and submitting the form, then verifies the success message is displayed

Starting URL: https://rahulshettyacademy.com/angularpractice/

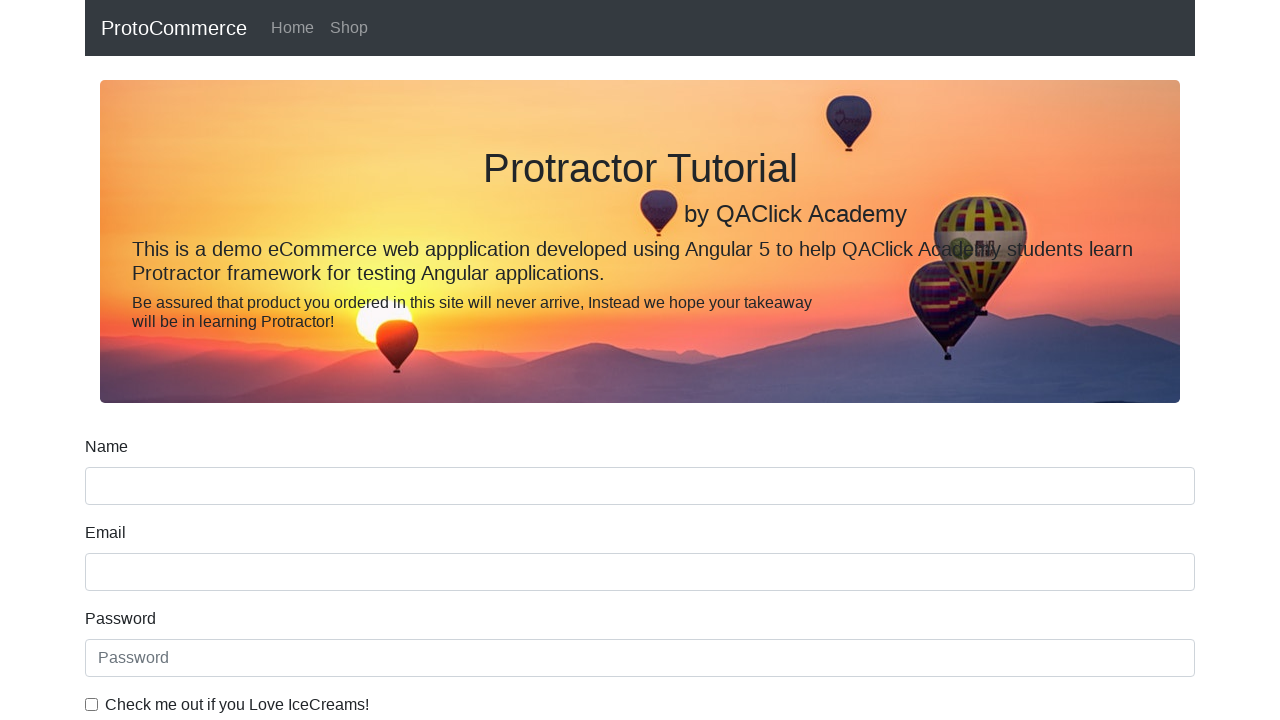

Filled email field with 'test@test.com' on input[name='email']
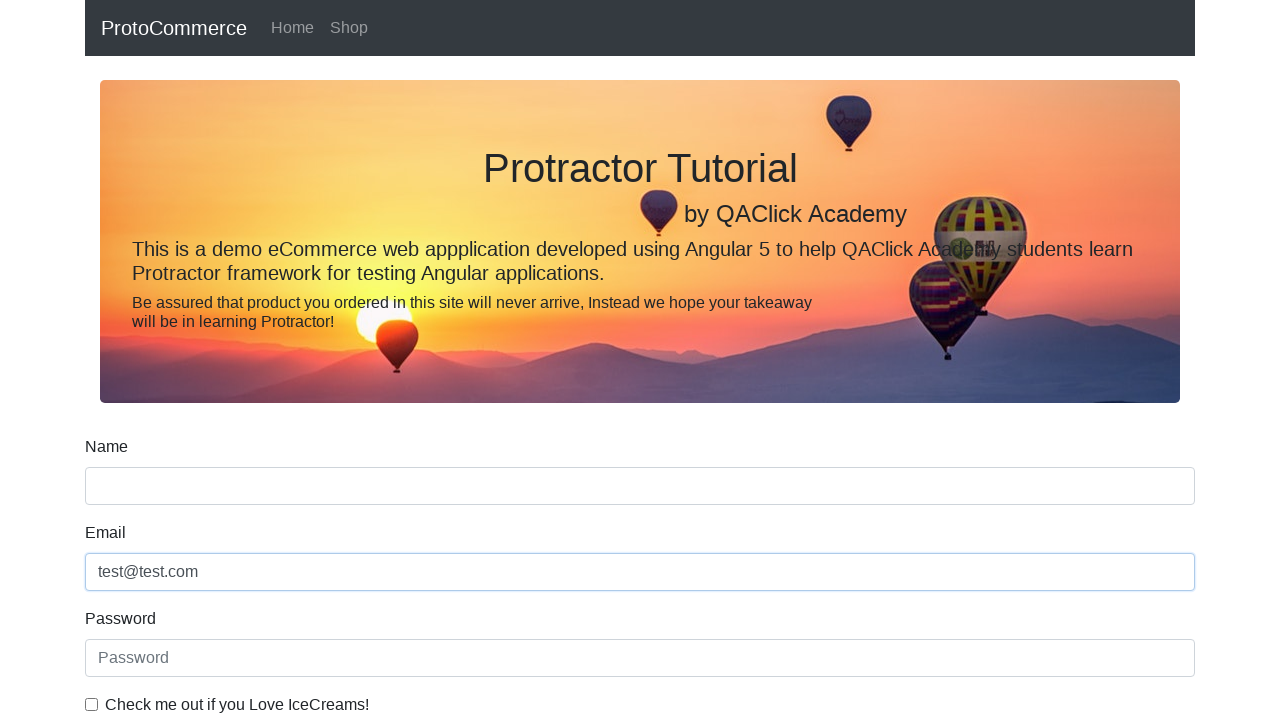

Filled password field with '2345678' on input[type='password']
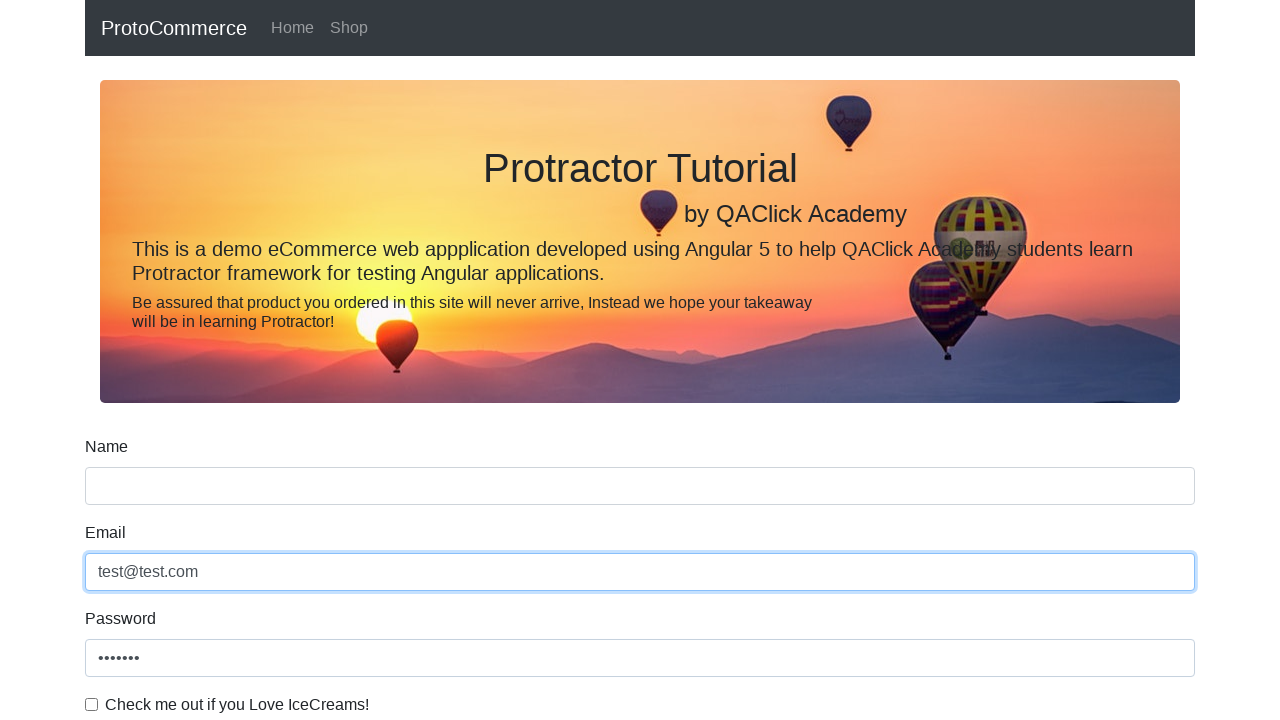

Clicked submit button to submit the practice form at (123, 491) on input[type='submit']
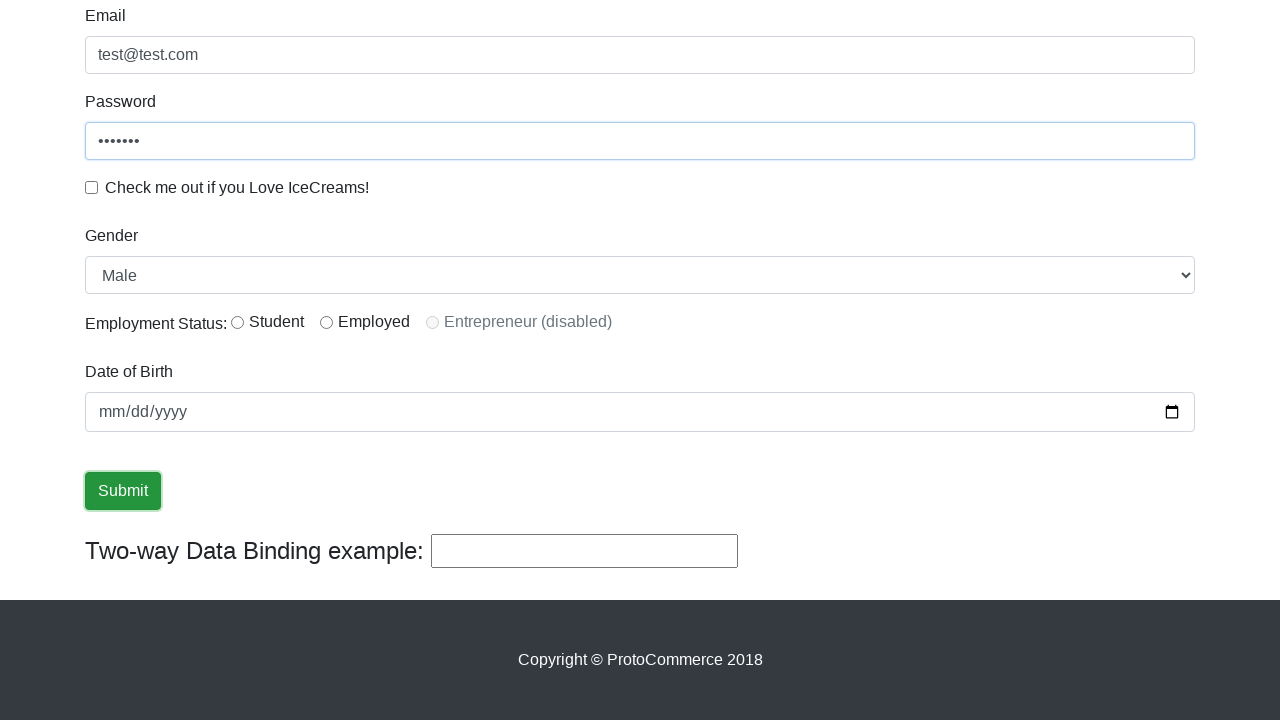

Success message appeared, form submission verified
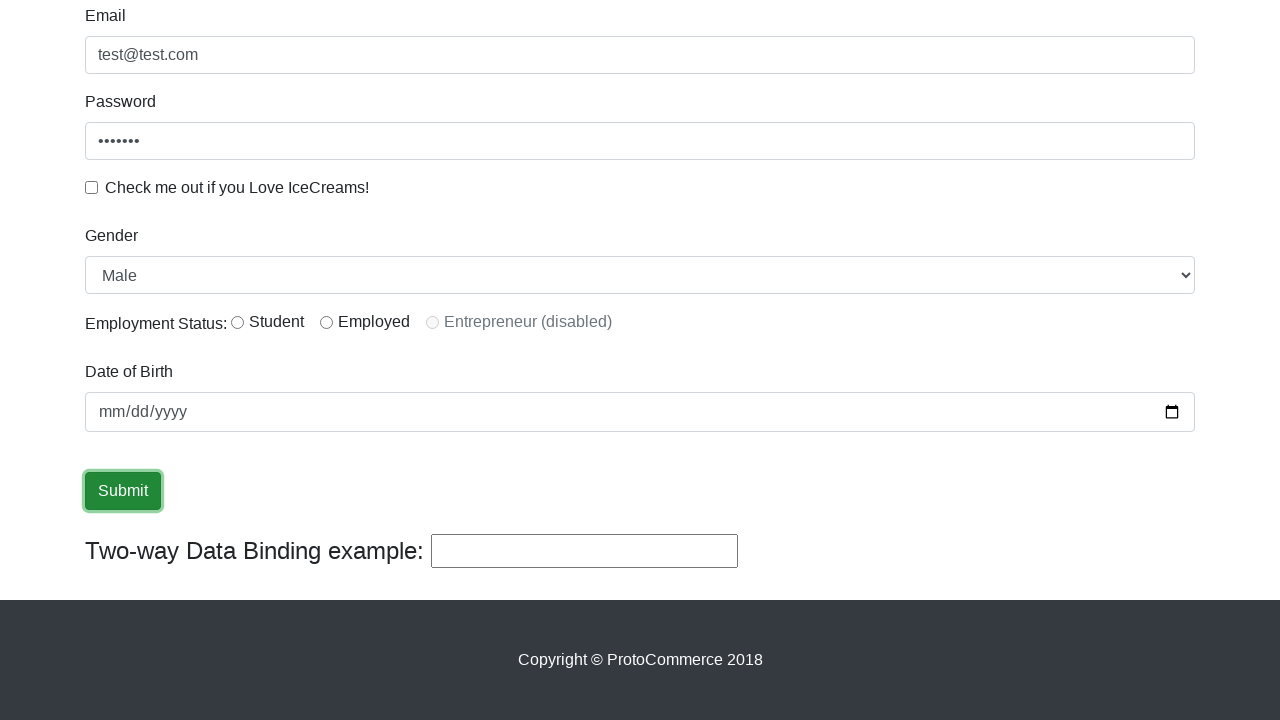

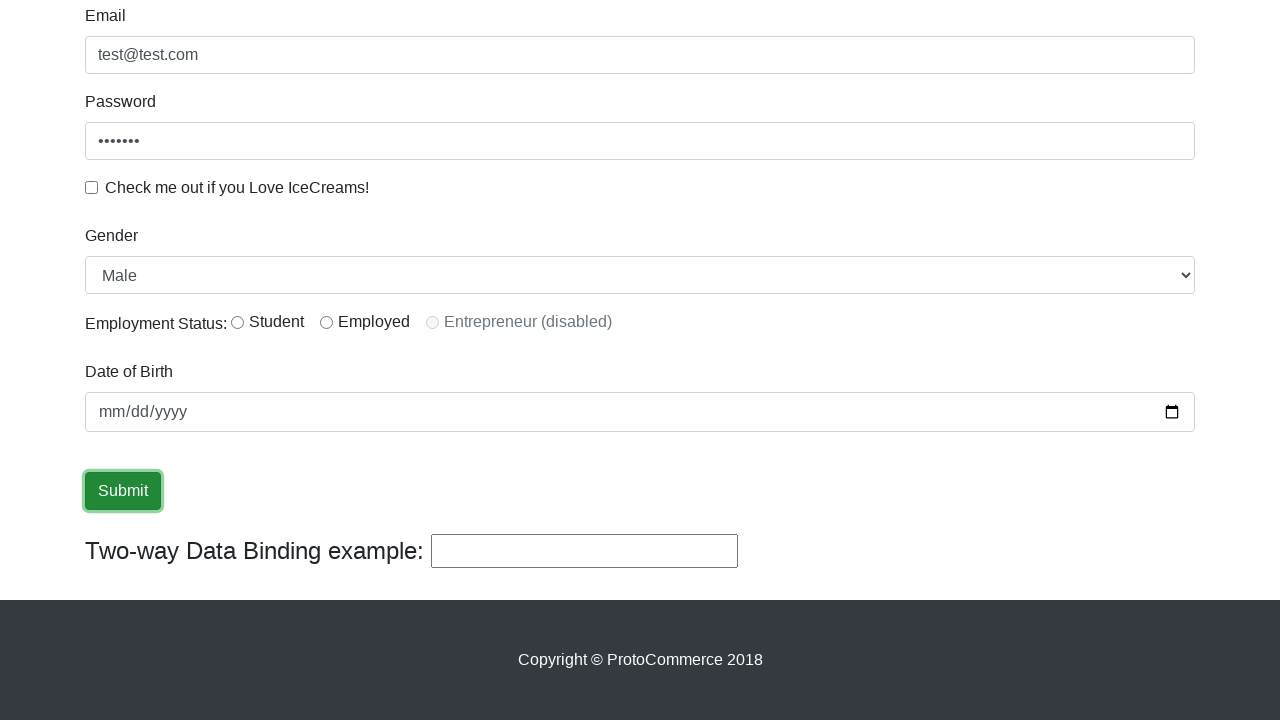